Tests static dropdown selection by choosing an option by index

Starting URL: https://codenboxautomationlab.com/practice/

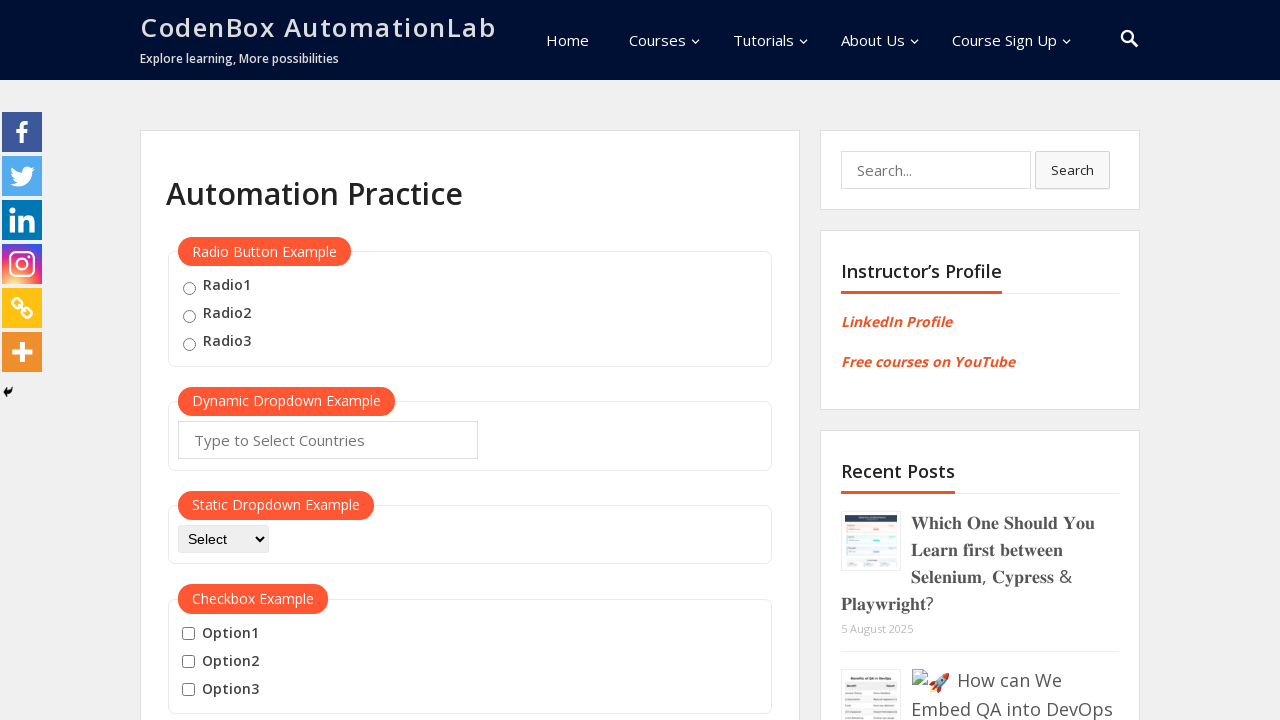

Navigated to practice page
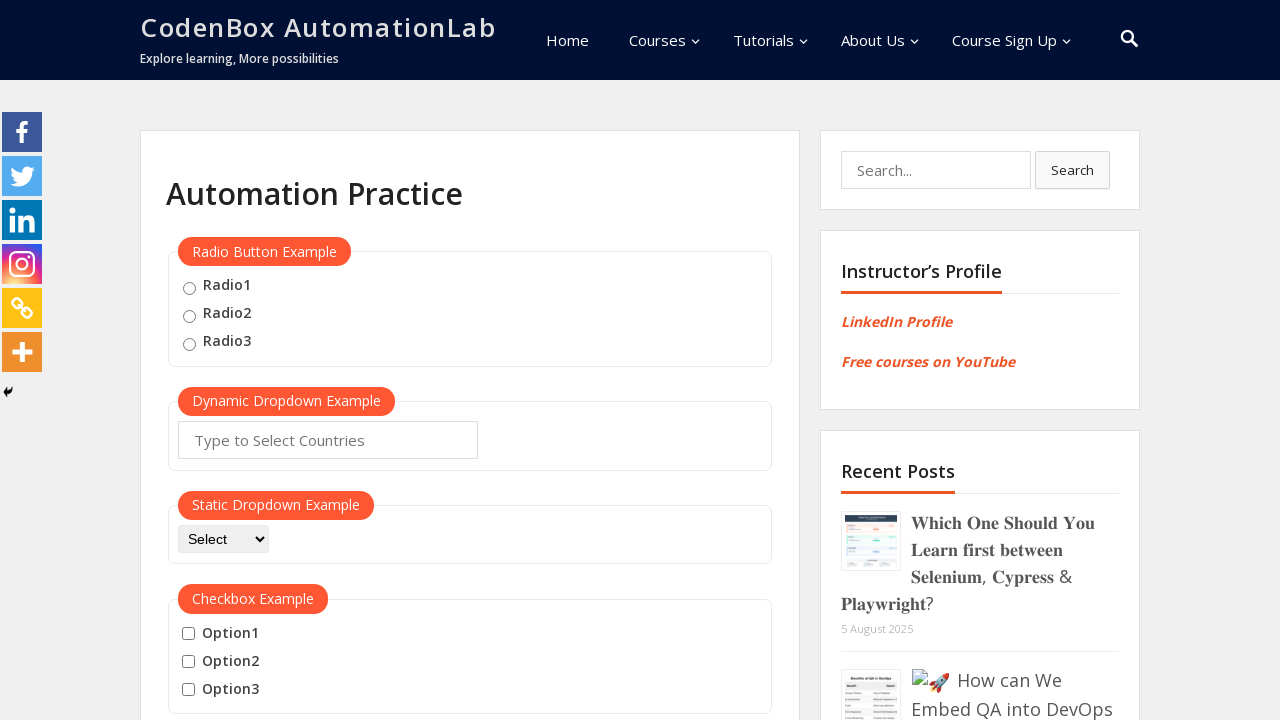

Selected option by index 3 from static dropdown on #dropdown-class-example
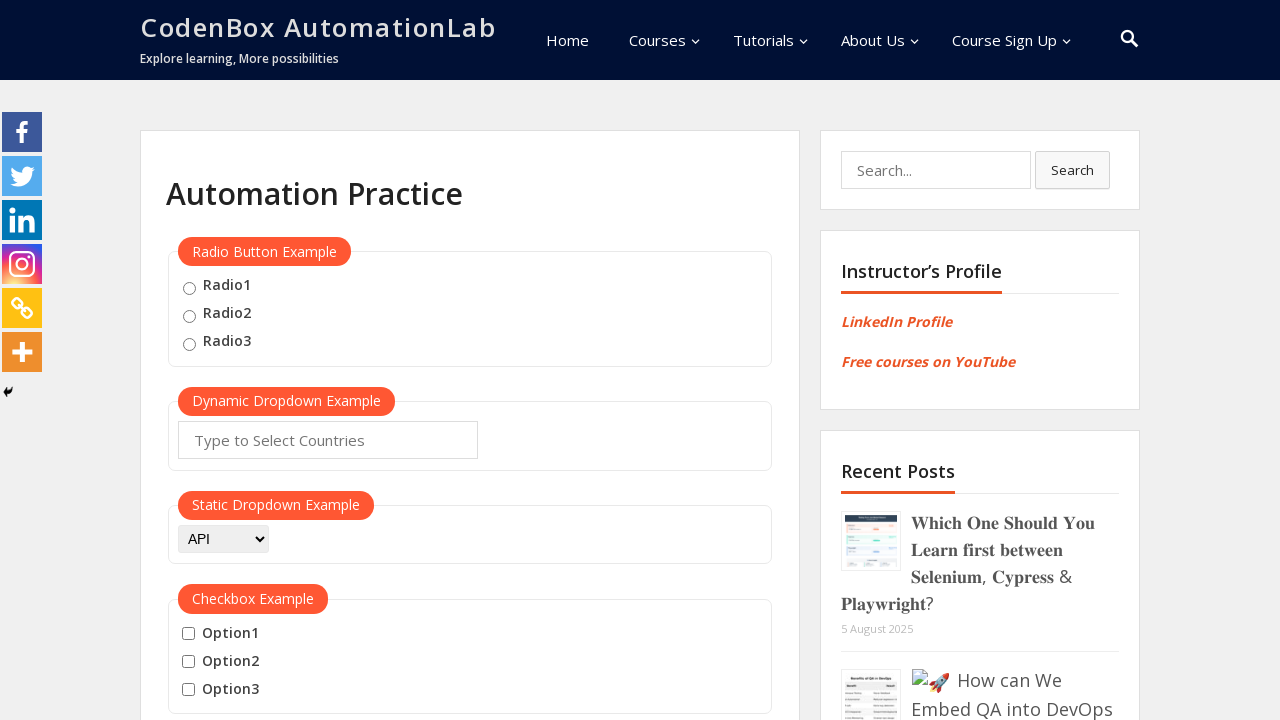

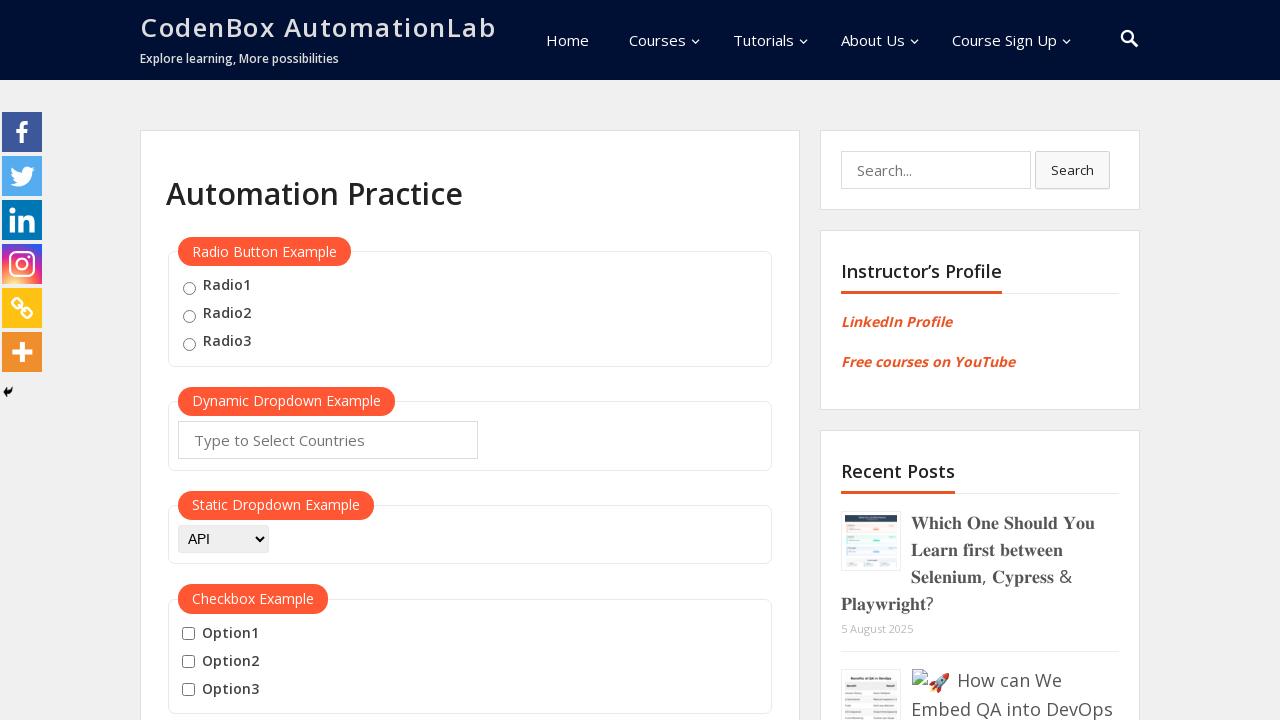